Tests clearing the complete state of all items by checking and then unchecking the toggle all checkbox

Starting URL: https://demo.playwright.dev/todomvc

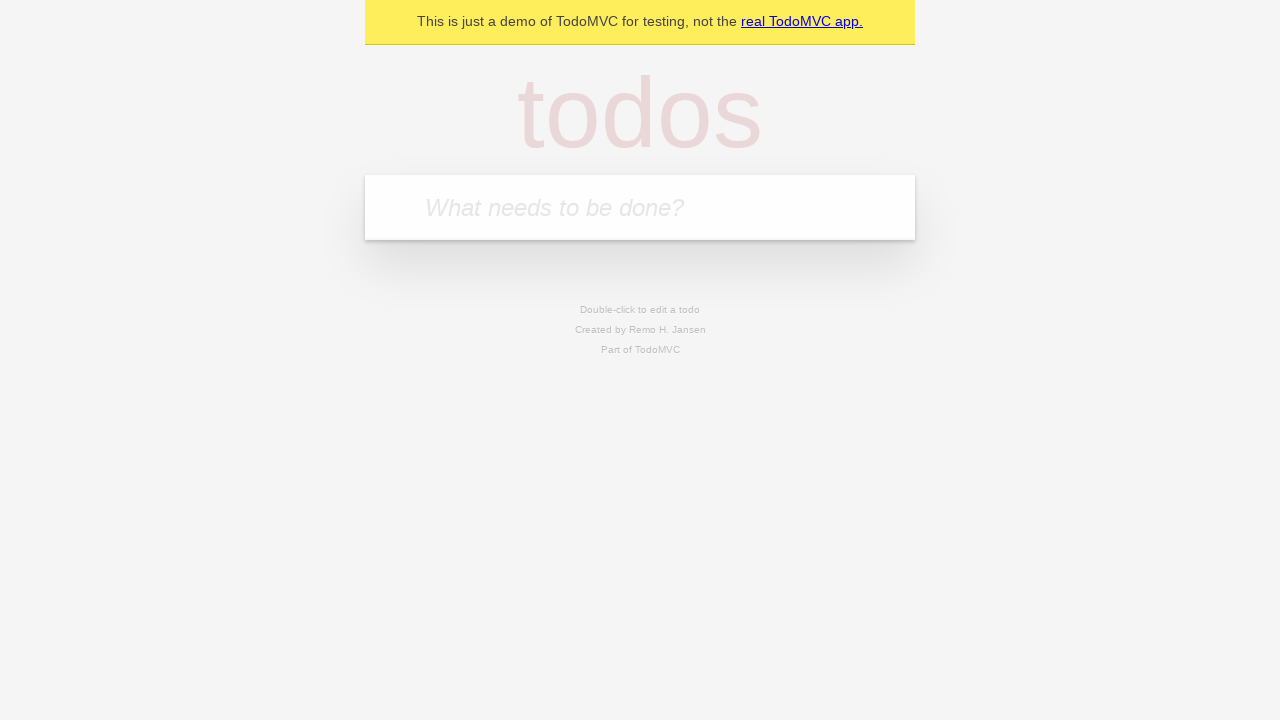

Filled todo input with 'buy some cheese' on internal:attr=[placeholder="What needs to be done?"i]
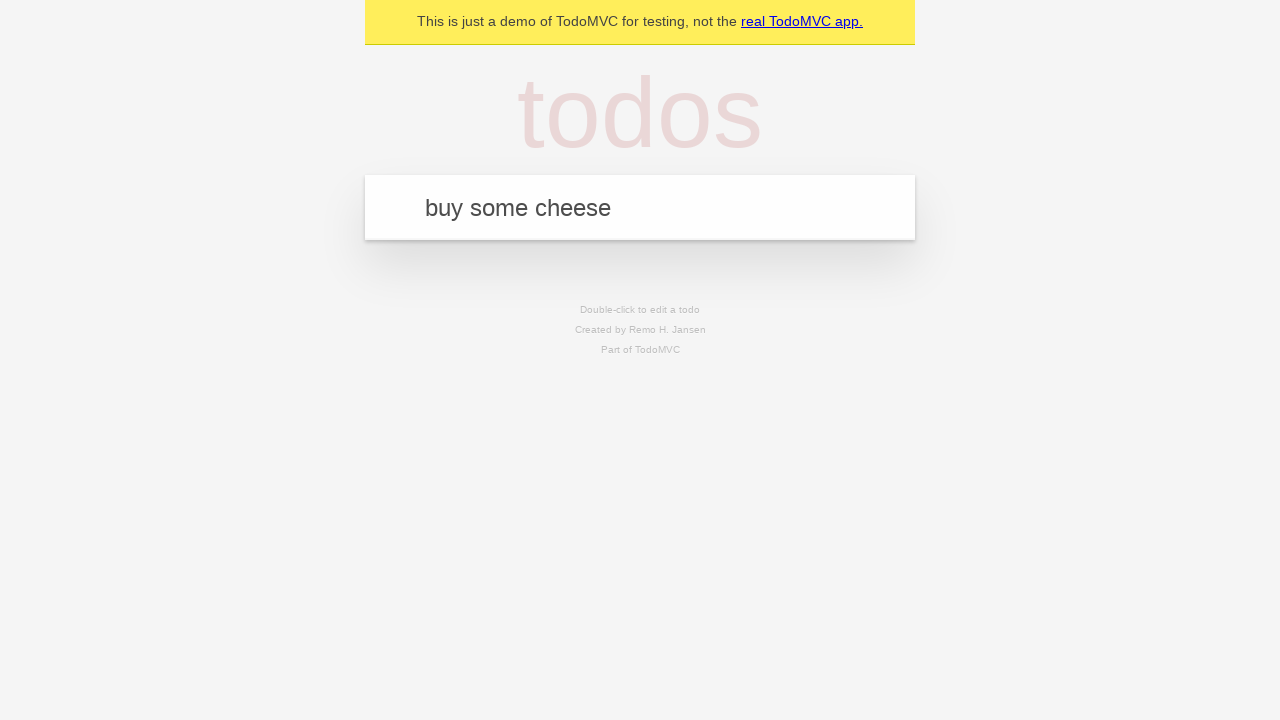

Pressed Enter to add first todo item on internal:attr=[placeholder="What needs to be done?"i]
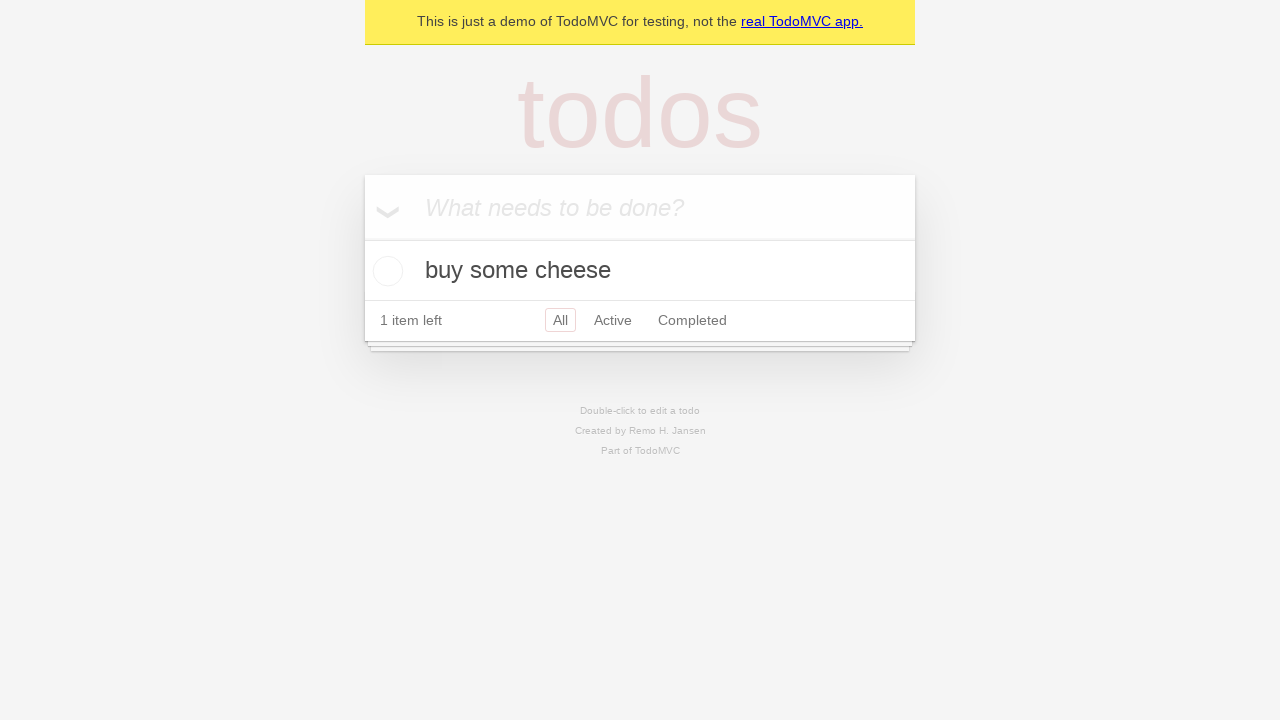

Filled todo input with 'feed the cat' on internal:attr=[placeholder="What needs to be done?"i]
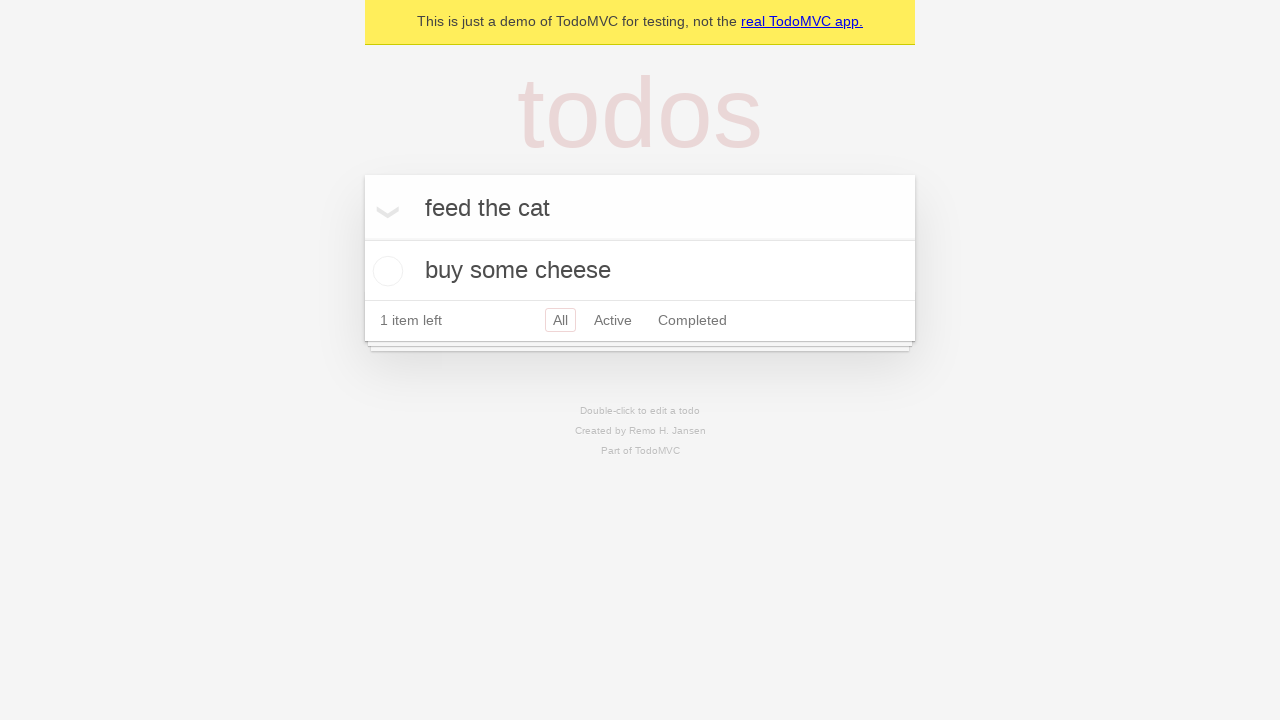

Pressed Enter to add second todo item on internal:attr=[placeholder="What needs to be done?"i]
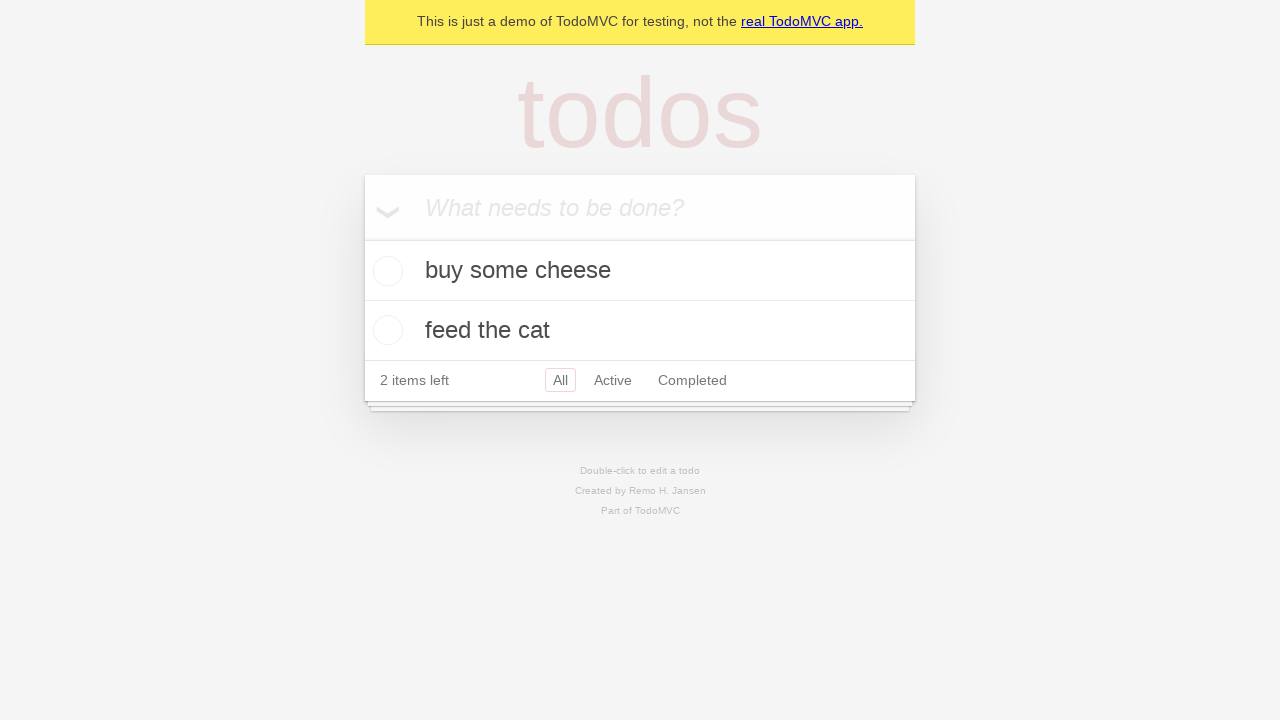

Filled todo input with 'book a doctors appointment' on internal:attr=[placeholder="What needs to be done?"i]
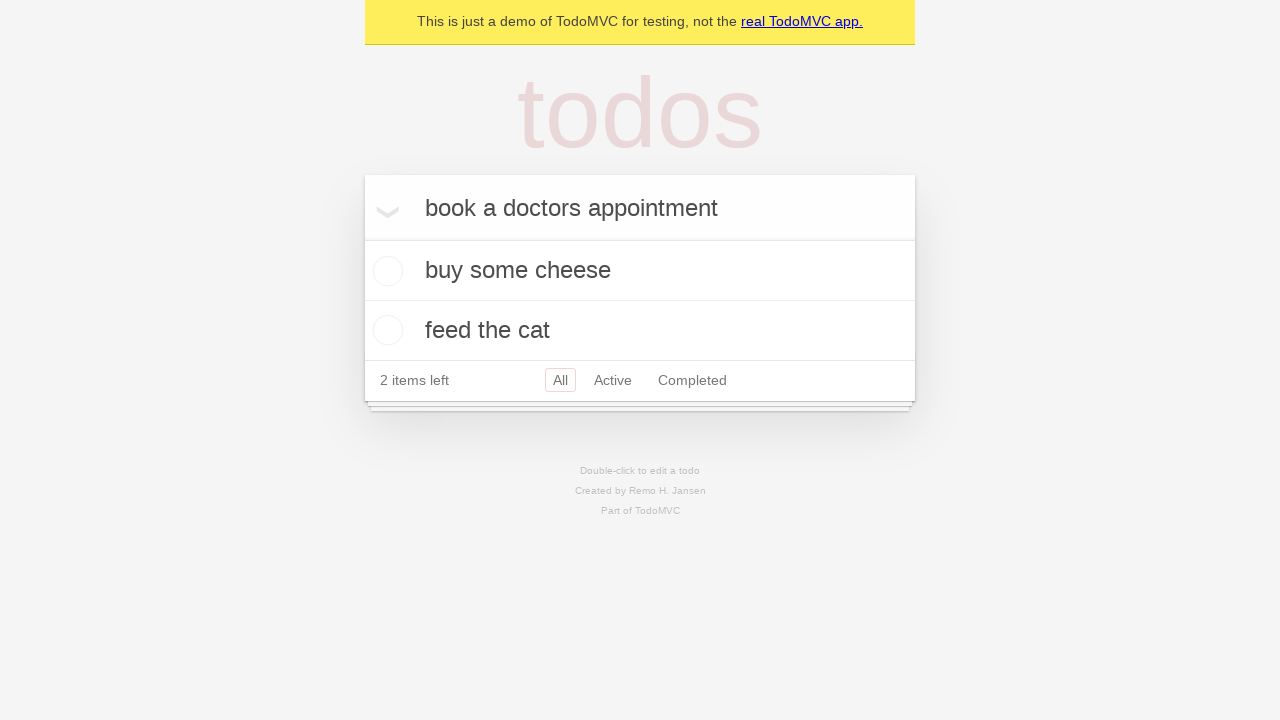

Pressed Enter to add third todo item on internal:attr=[placeholder="What needs to be done?"i]
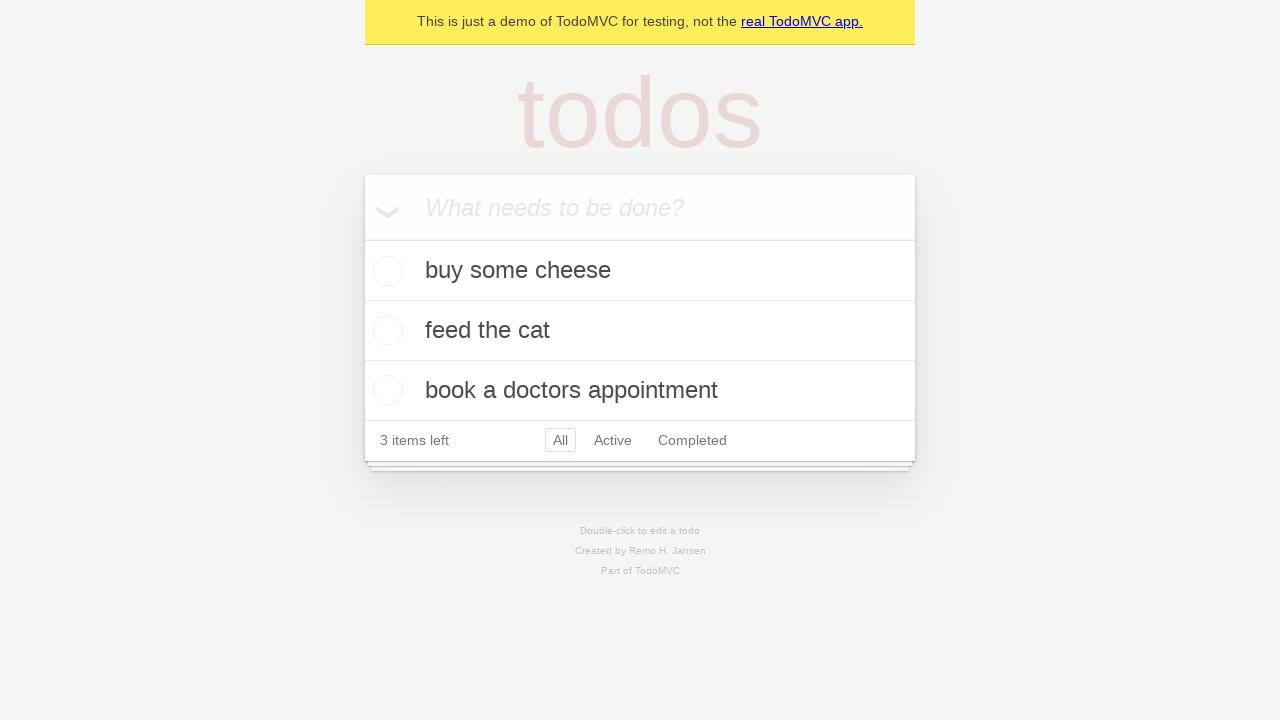

Clicked 'Mark all as complete' toggle to check all items at (362, 238) on internal:label="Mark all as complete"i
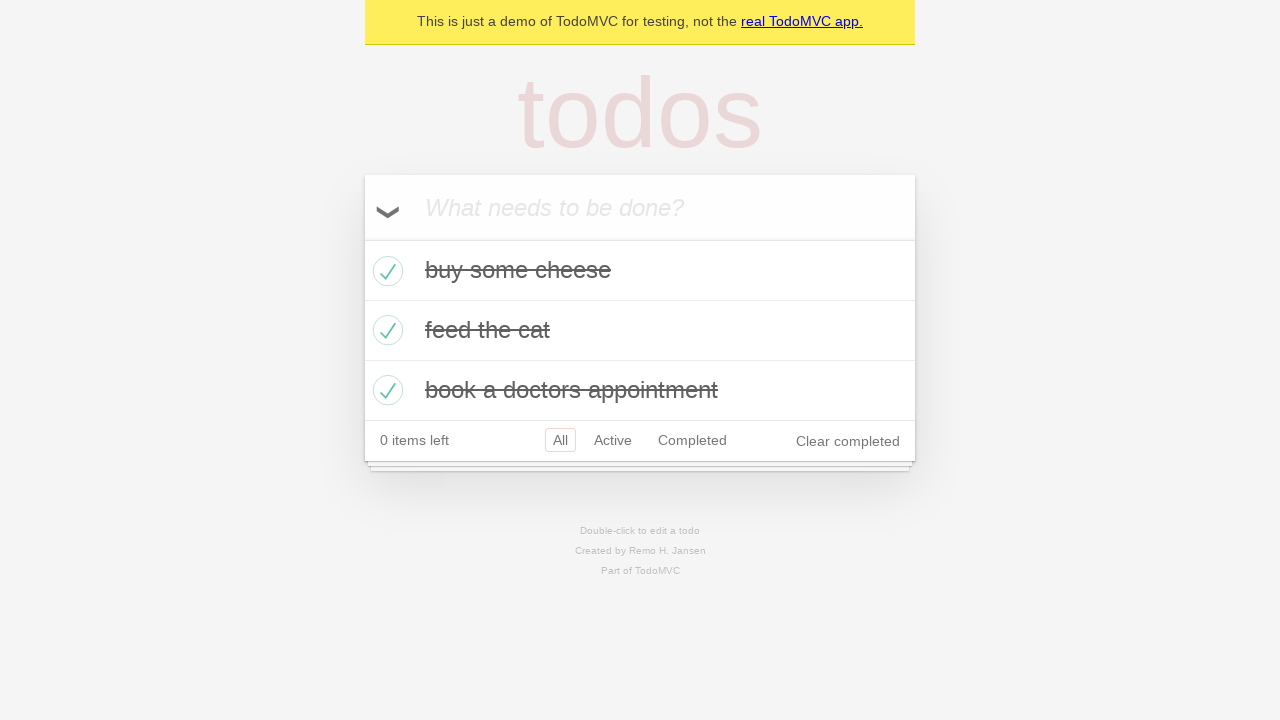

Clicked 'Mark all as complete' toggle to uncheck all items at (362, 238) on internal:label="Mark all as complete"i
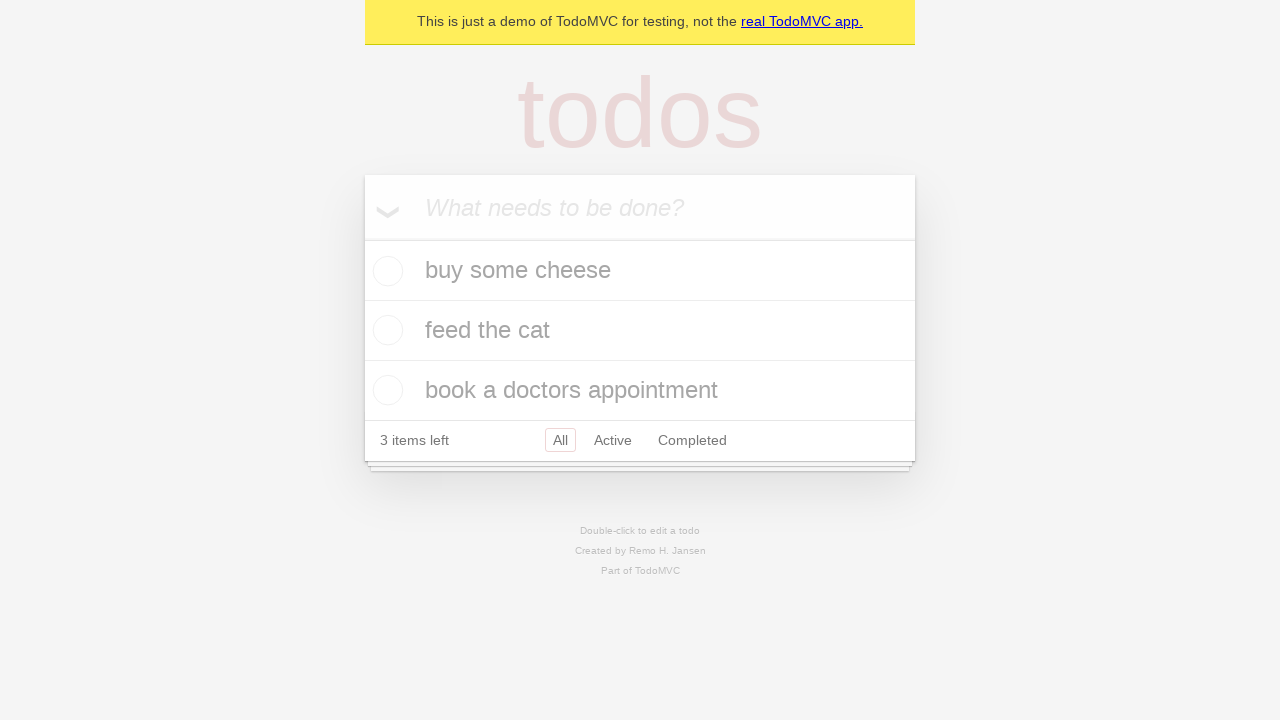

Waited for todo items to be visible on page
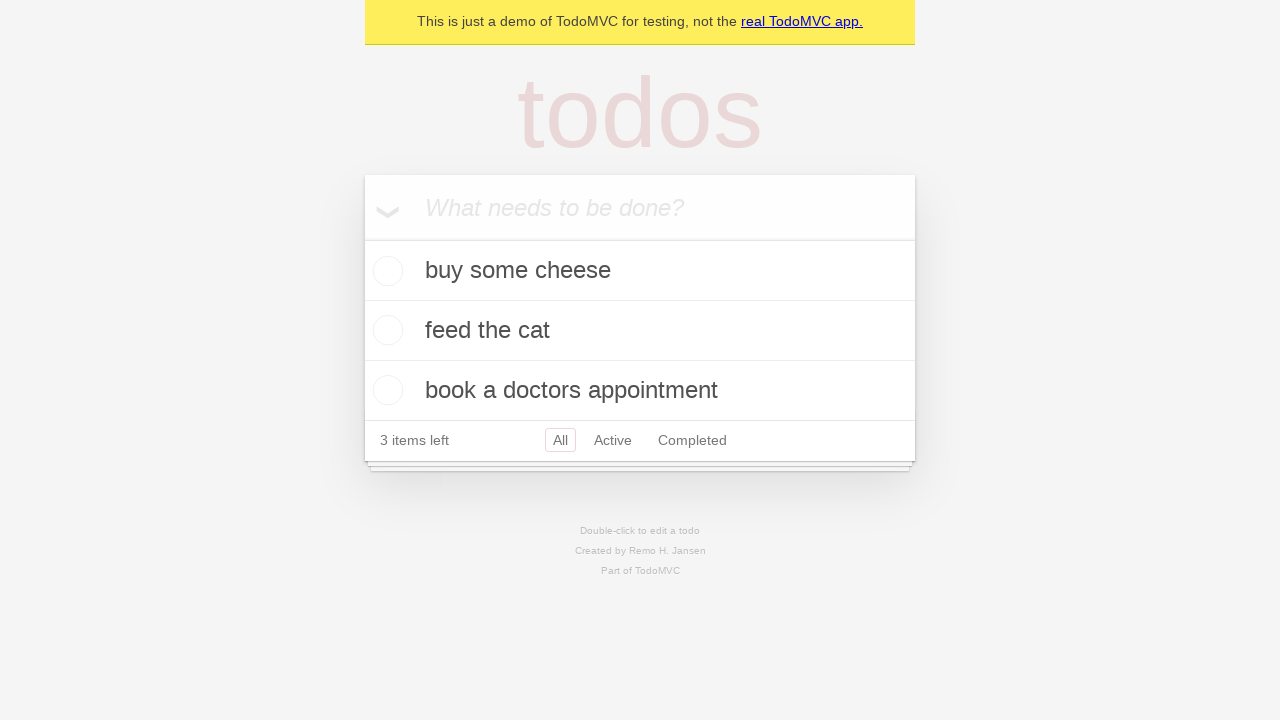

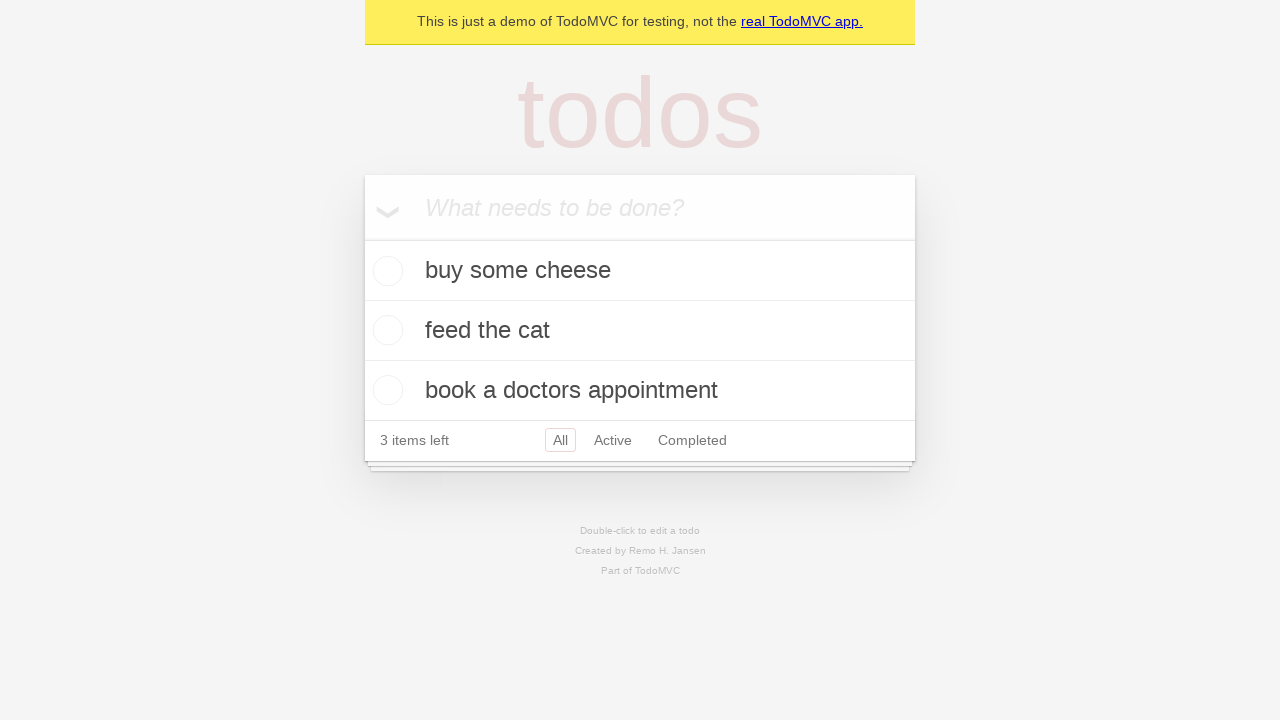